Verifies UI elements on the NextBaseCRM login page including the "Remember me" label text, "Forgot your password?" link text, and the href attribute of the forgot password link.

Starting URL: https://login1.nextbasecrm.com/

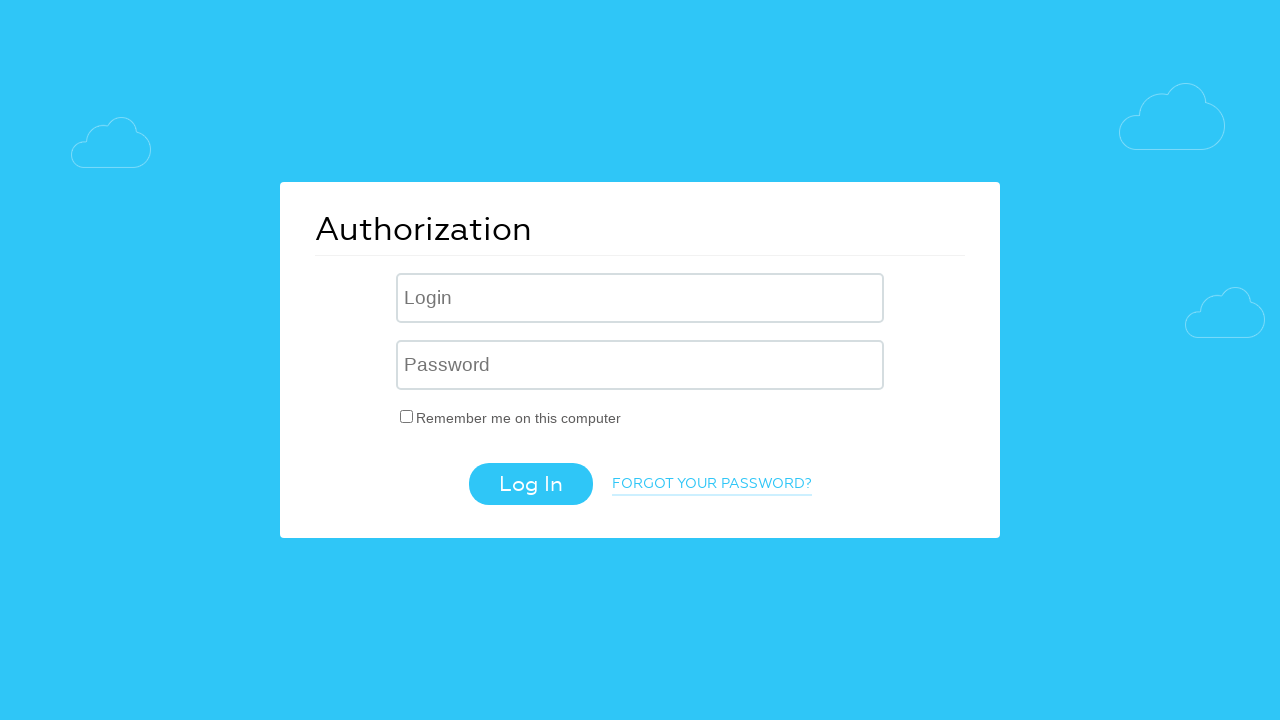

Waited for 'Remember me' label to appear
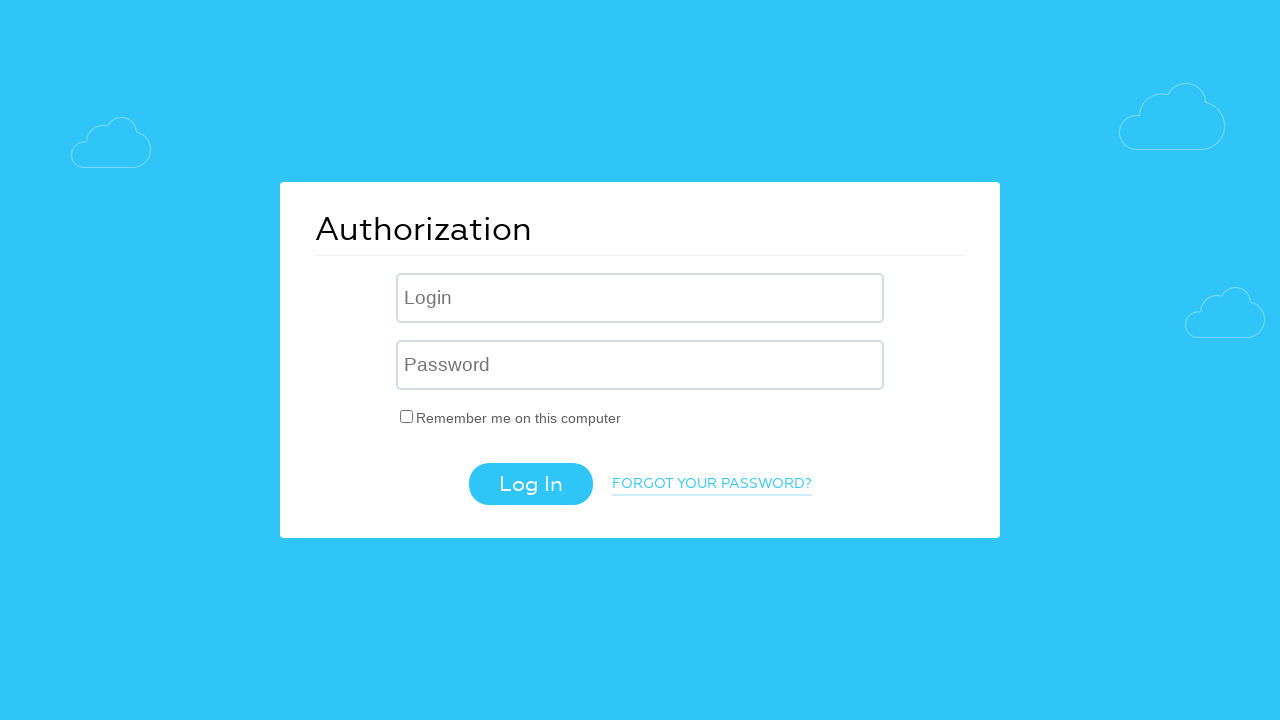

Retrieved text content from 'Remember me' label
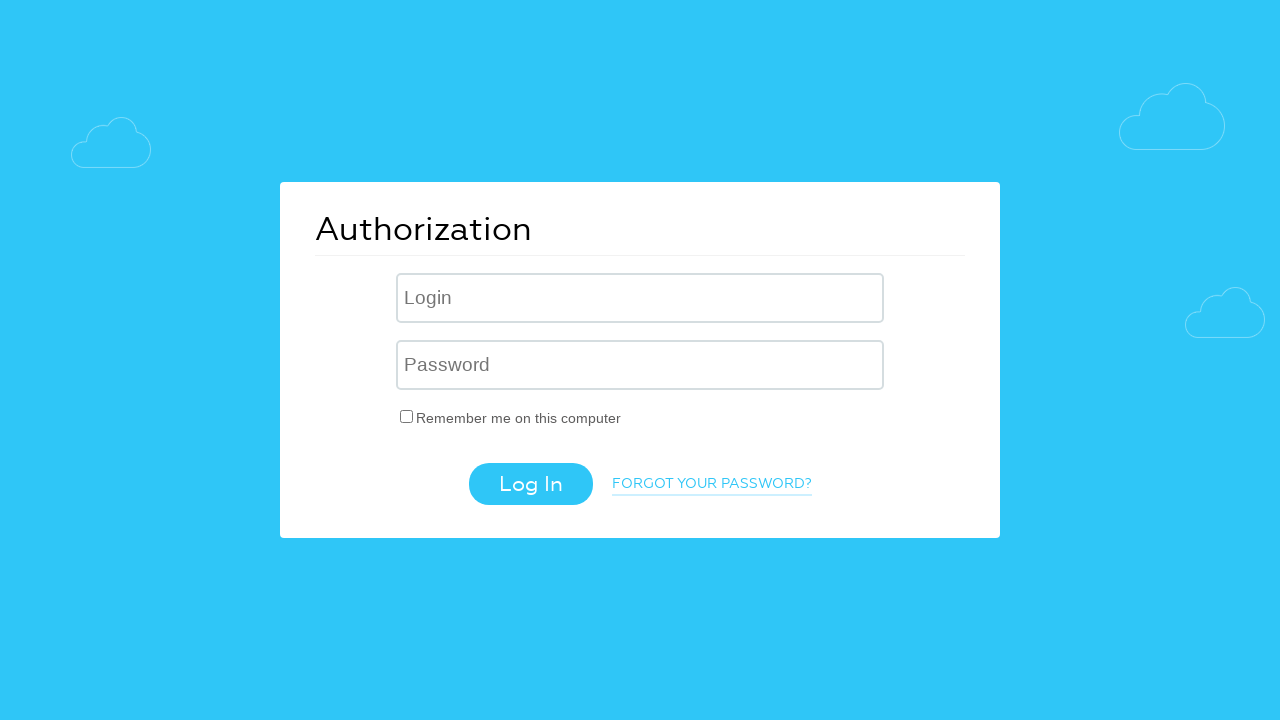

Verified 'Remember me' label text matches expected value
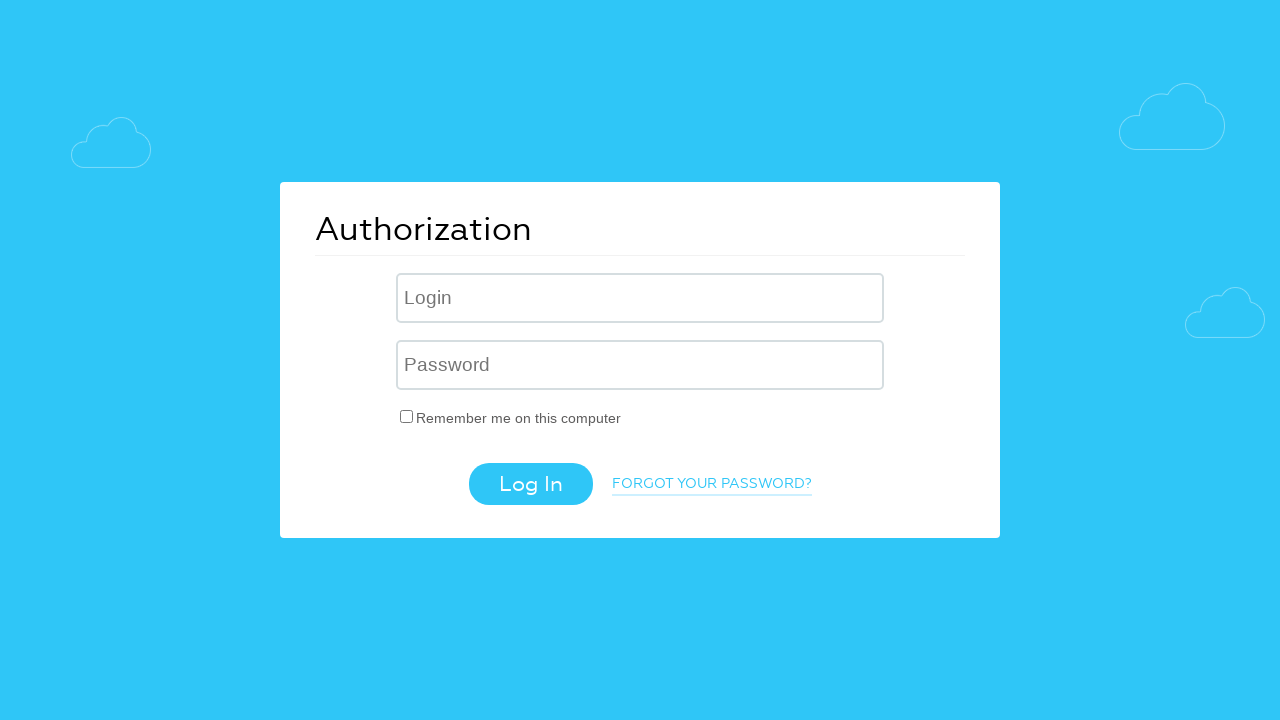

Retrieved text content from 'Forgot your password?' link
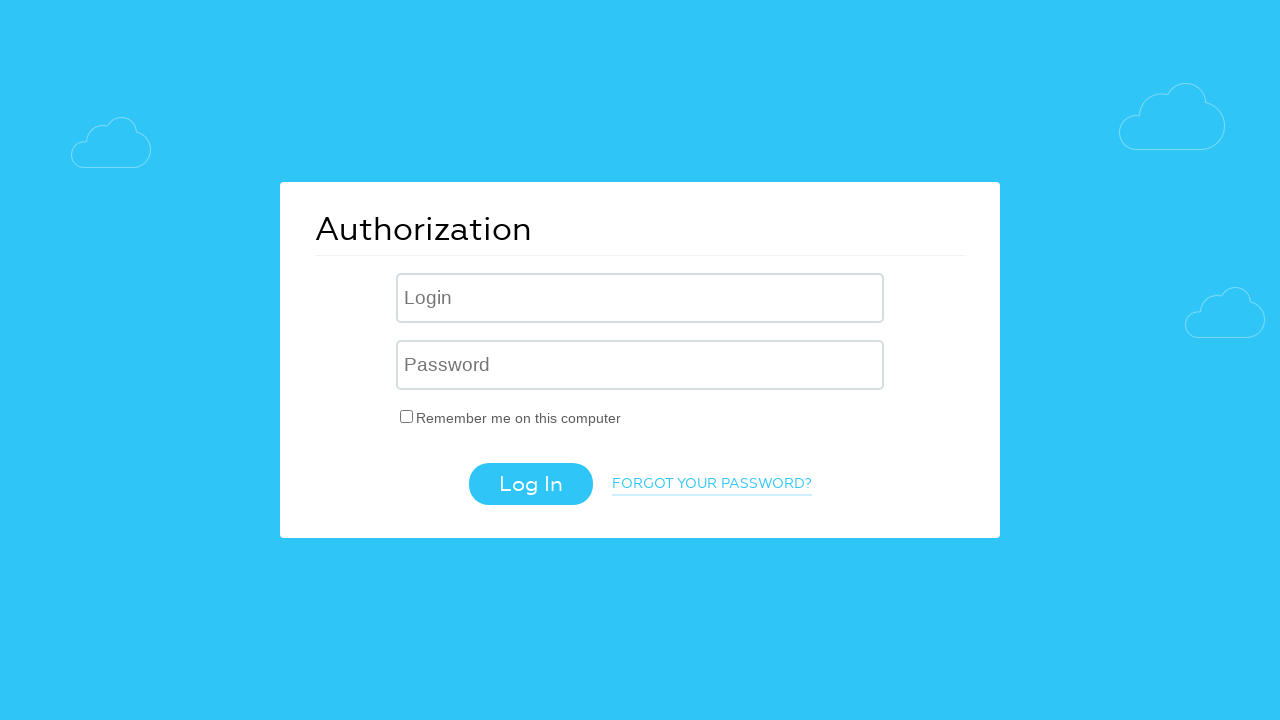

Verified 'Forgot your password?' link text matches expected value
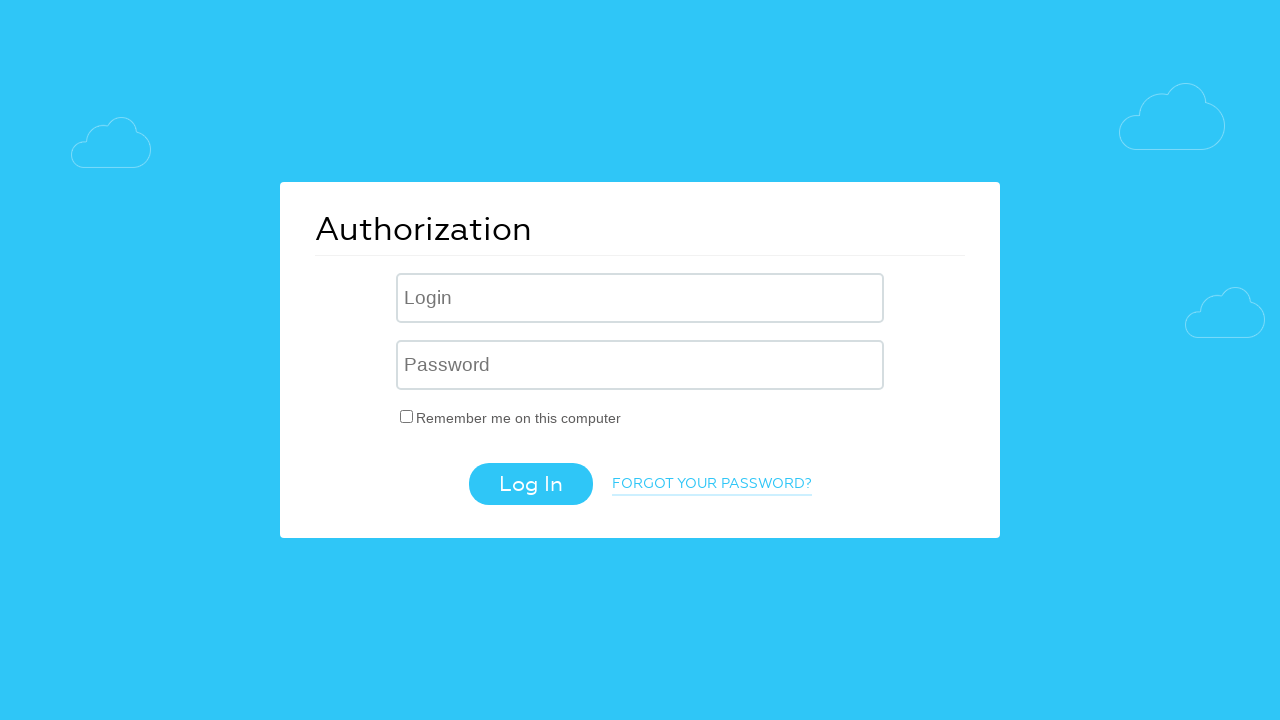

Retrieved href attribute from 'Forgot your password?' link
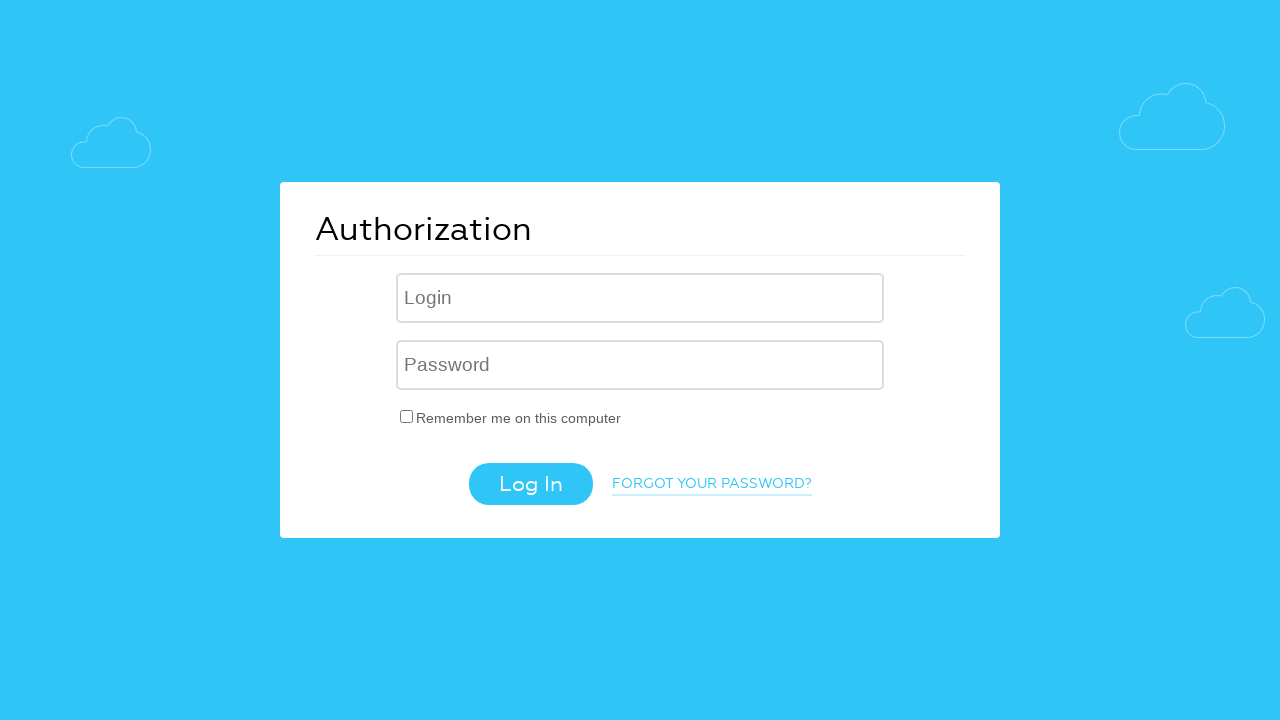

Verified href attribute contains 'forgot_password=yes' parameter
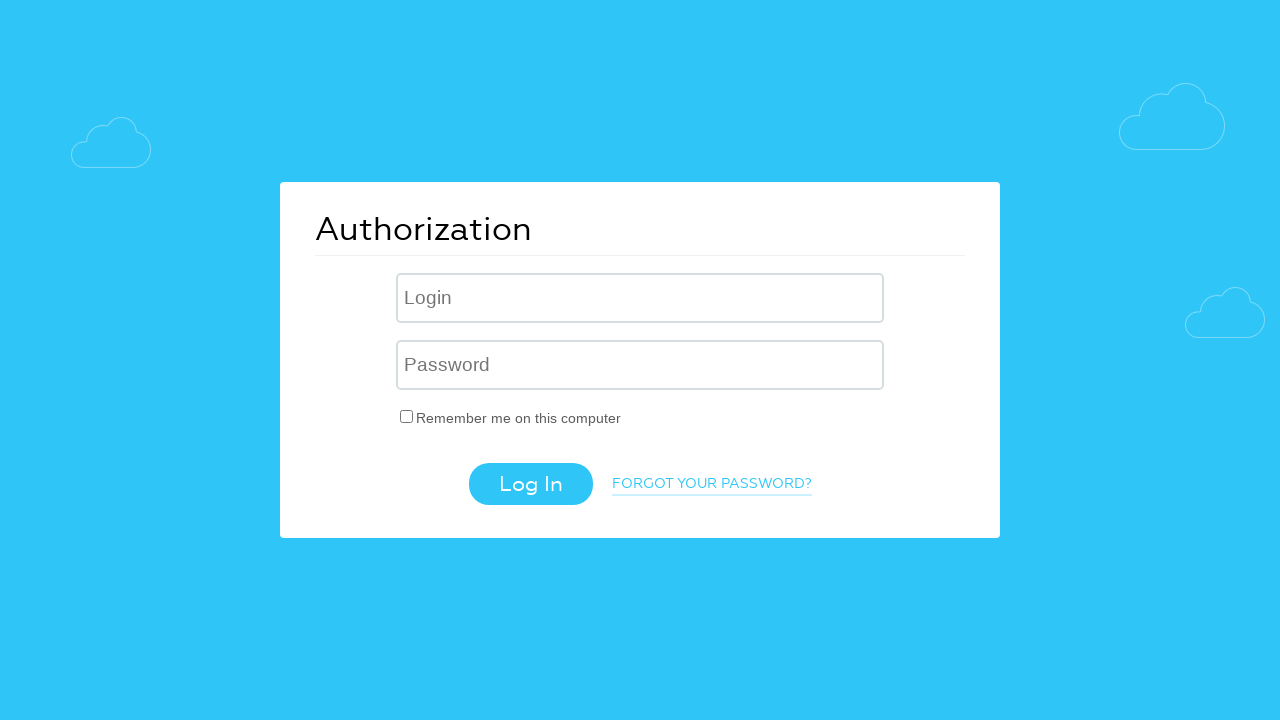

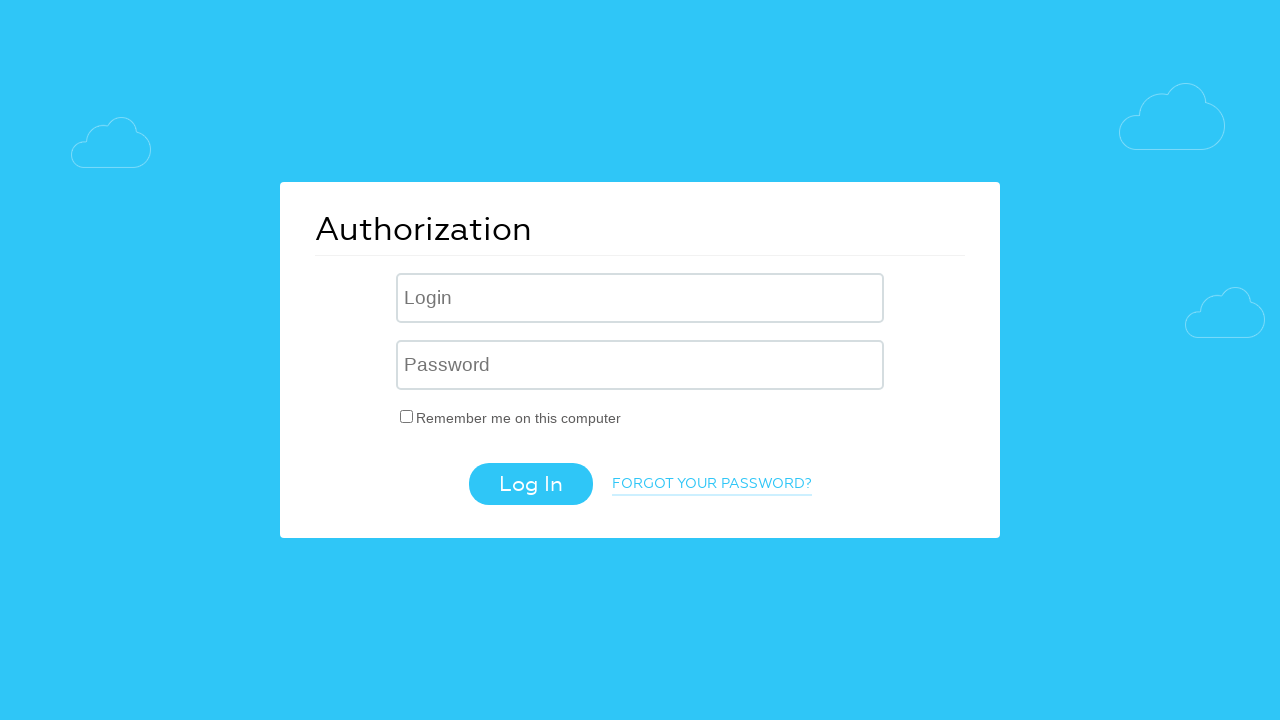